Tests dynamic dropdown selection for flight booking by selecting origin and destination cities

Starting URL: https://rahulshettyacademy.com/dropdownsPractise/

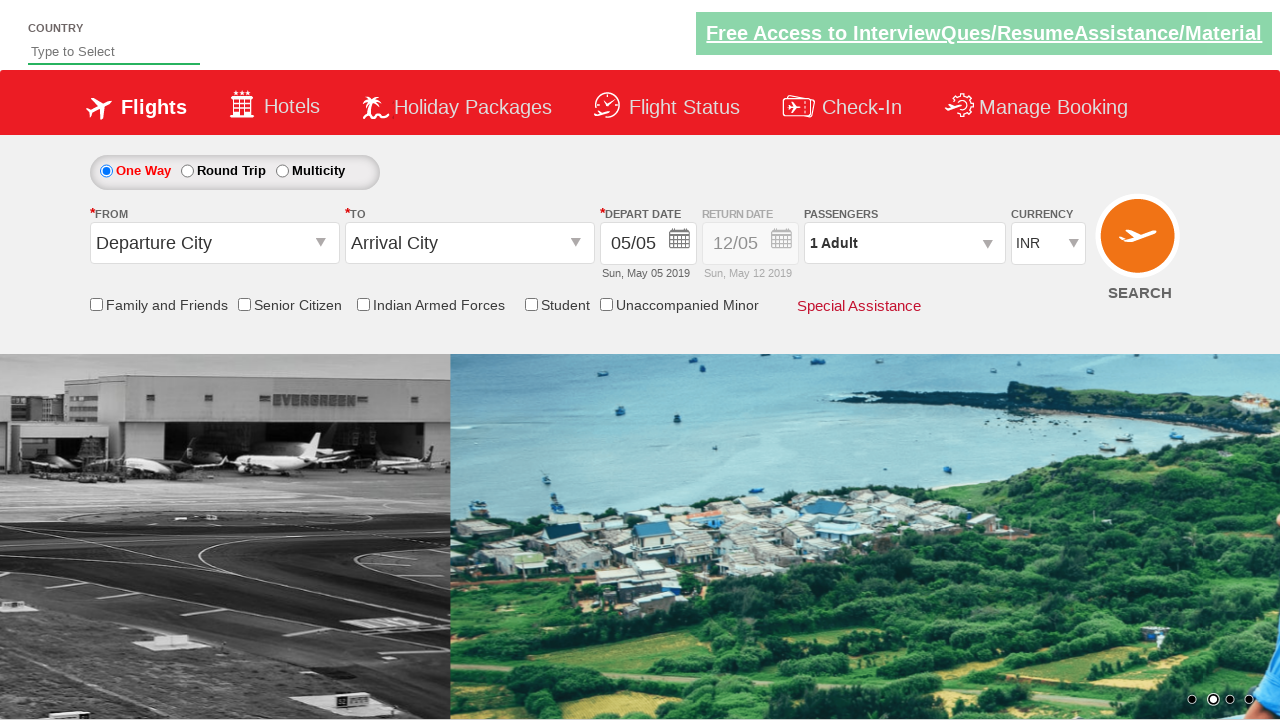

Clicked on origin station dropdown to open flight options at (214, 243) on input#ctl00_mainContent_ddl_originStation1_CTXT
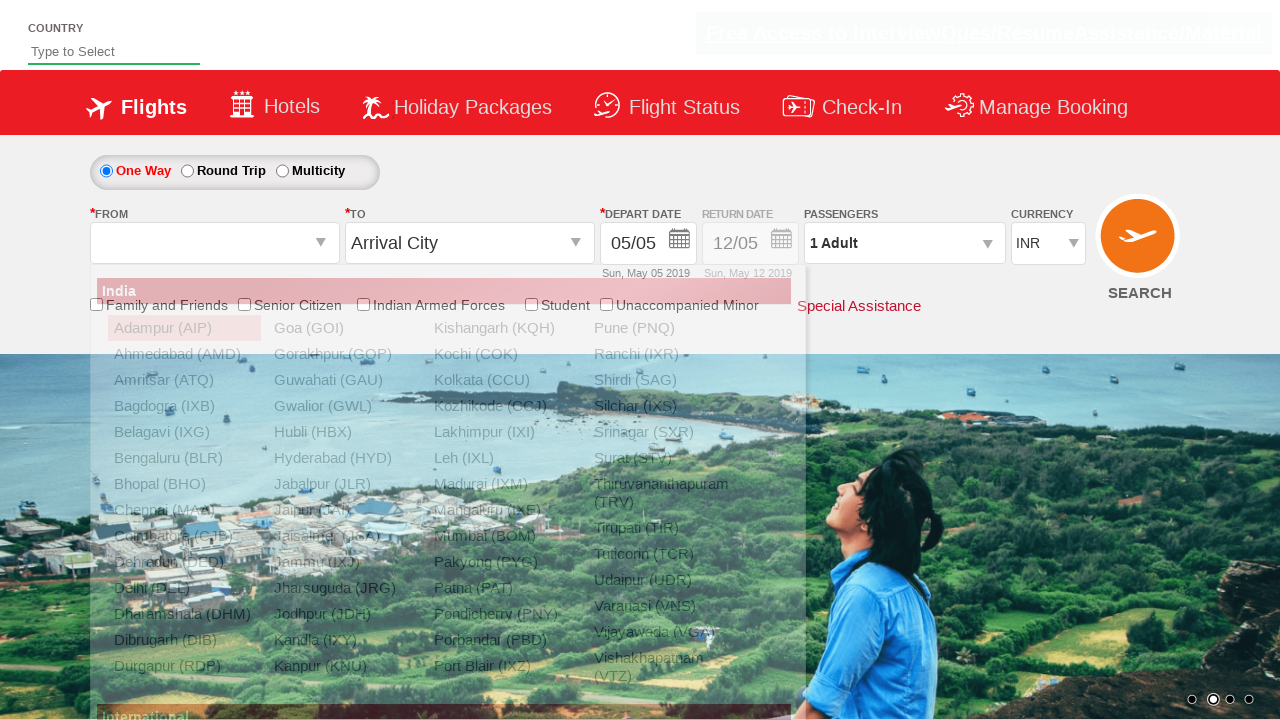

Selected Bangalore (BLR) as the origin city at (184, 458) on a[value='BLR']
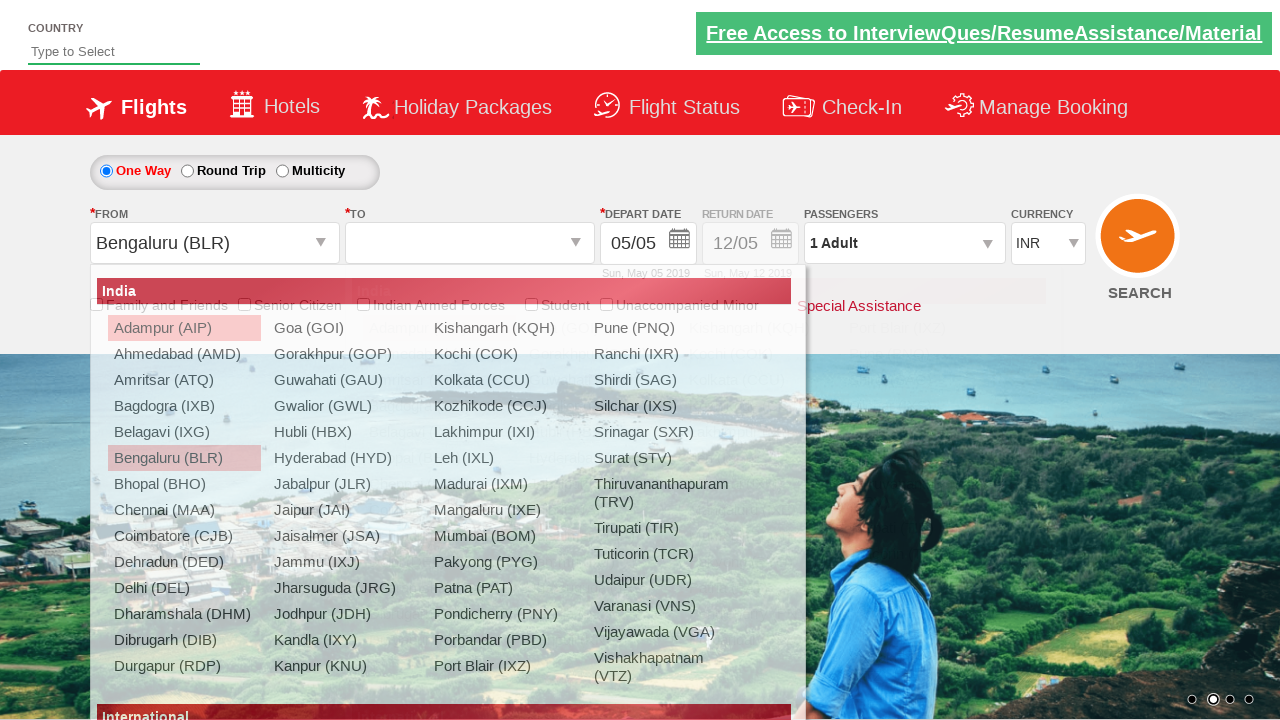

Selected Tirupati (TIR) as the destination city at (919, 528) on (//a[@value='TIR'])[2]
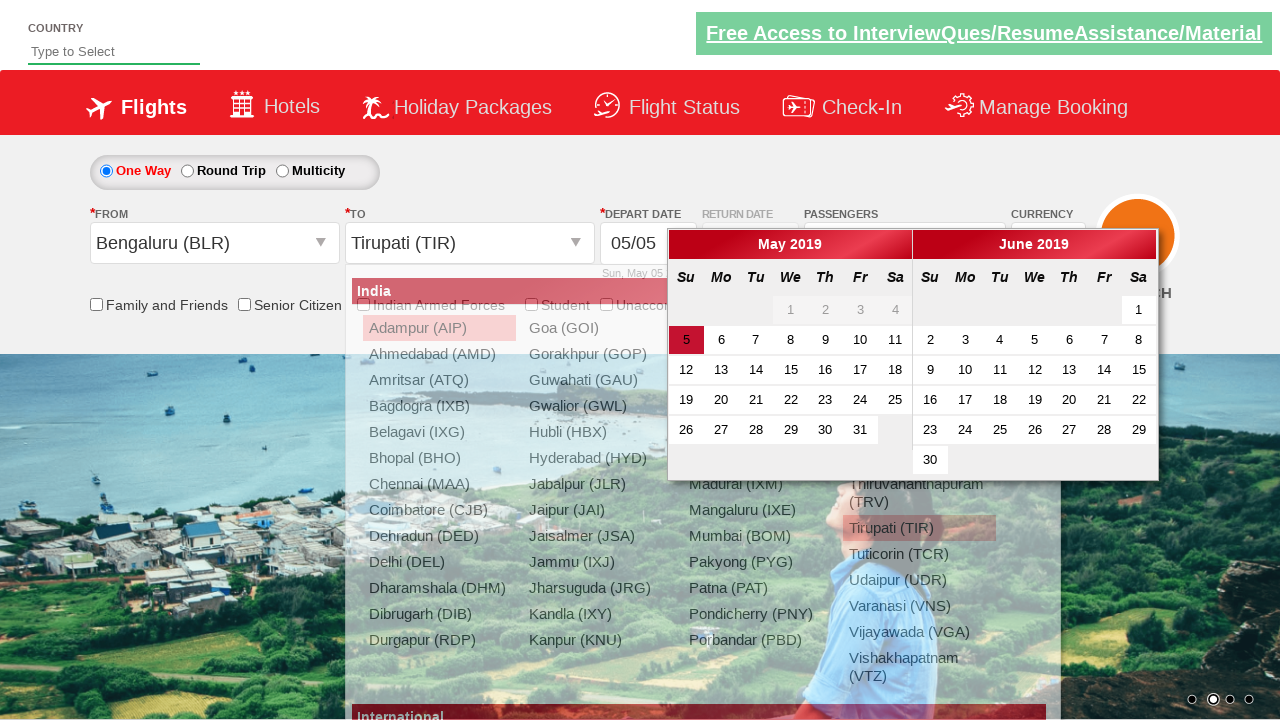

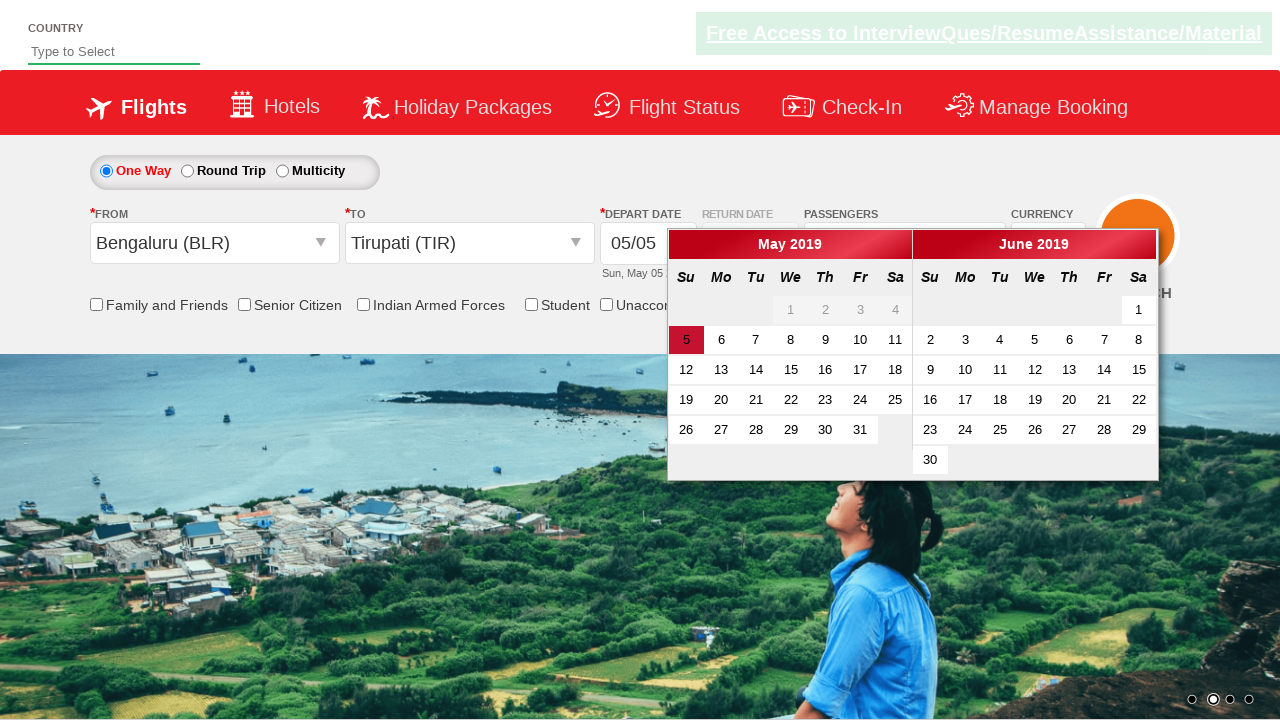